Clicks on the Collection link in the navigation menu

Starting URL: https://dagit.club/ko/

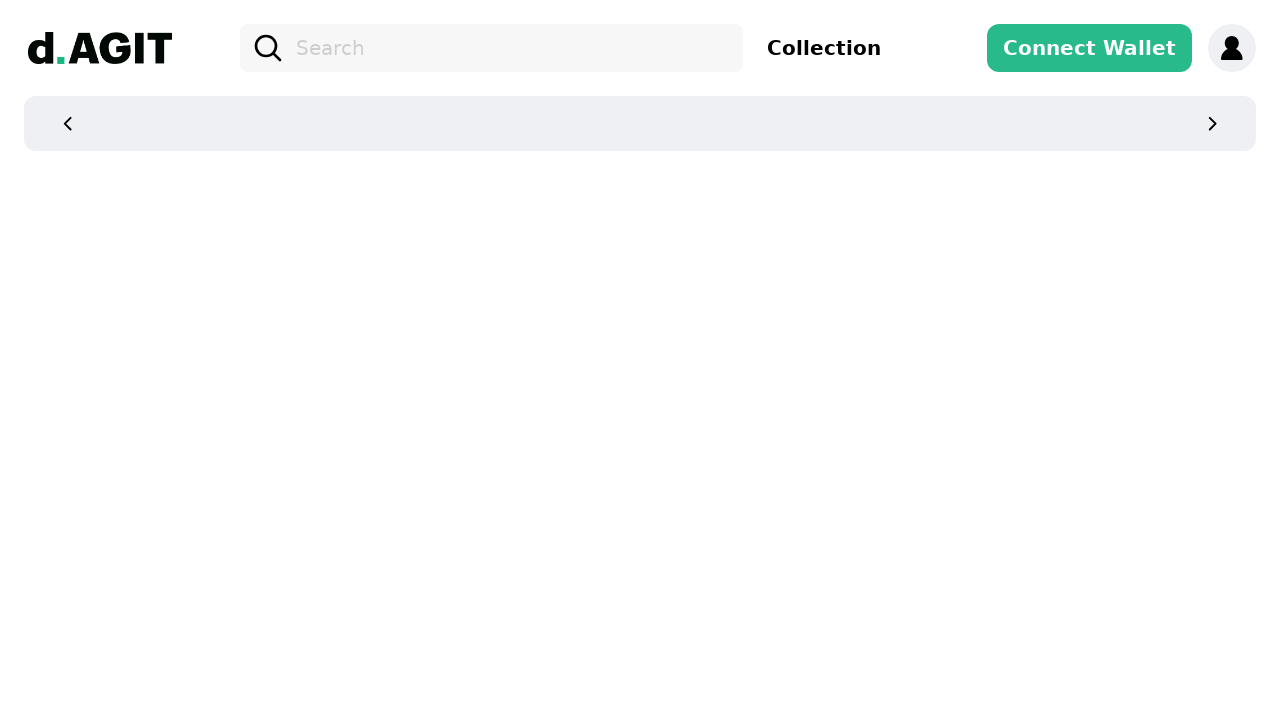

Navigated to https://dagit.club/ko/
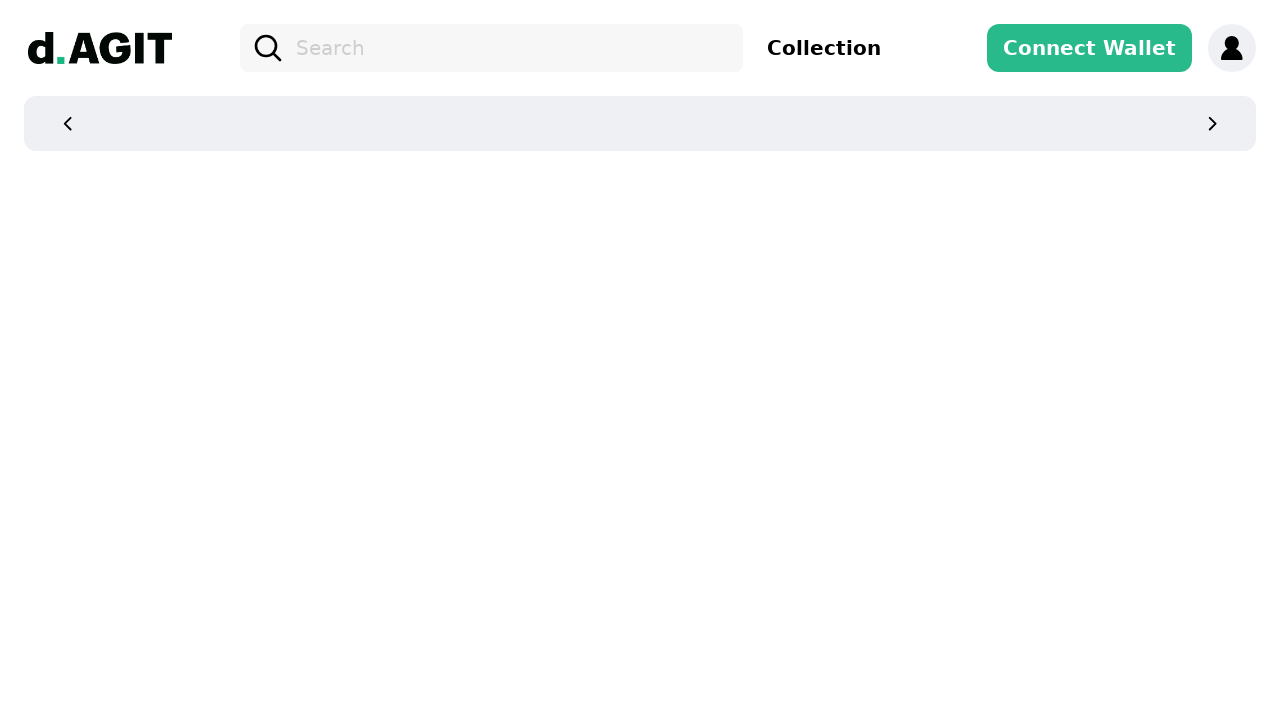

Clicked on the Collection link in the navigation menu at (824, 48) on internal:role=link[name="Collection"i]
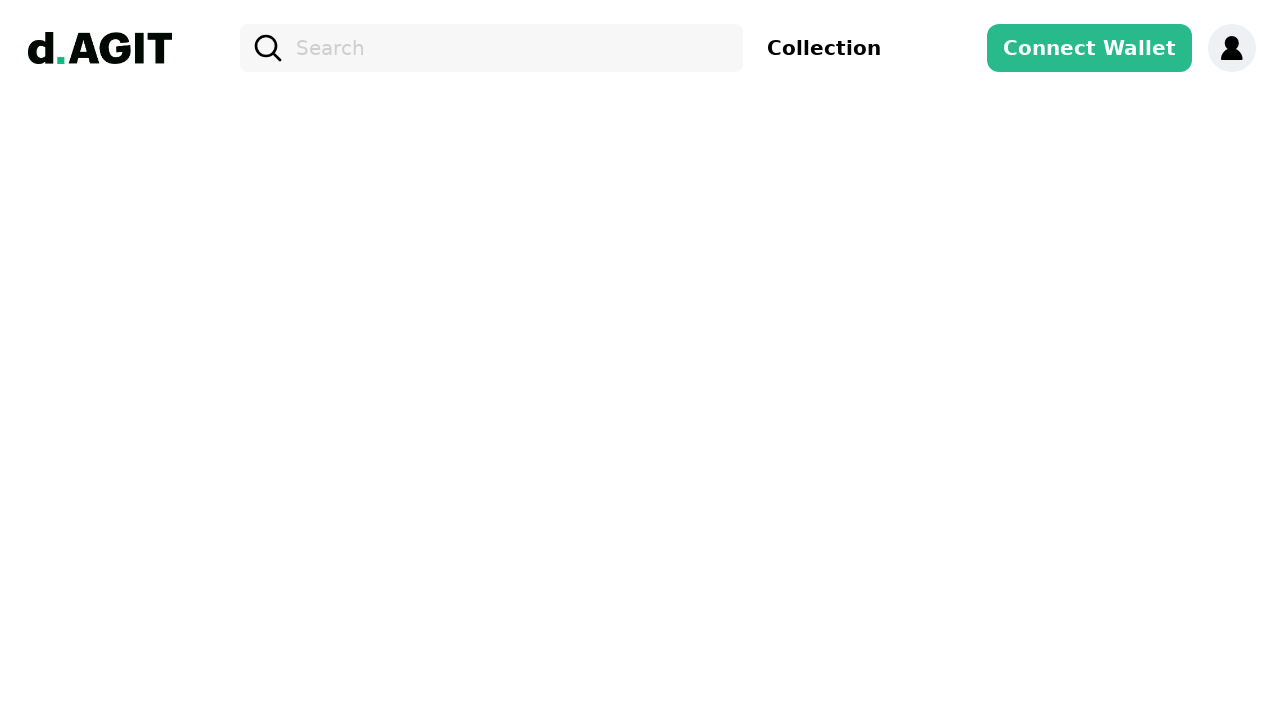

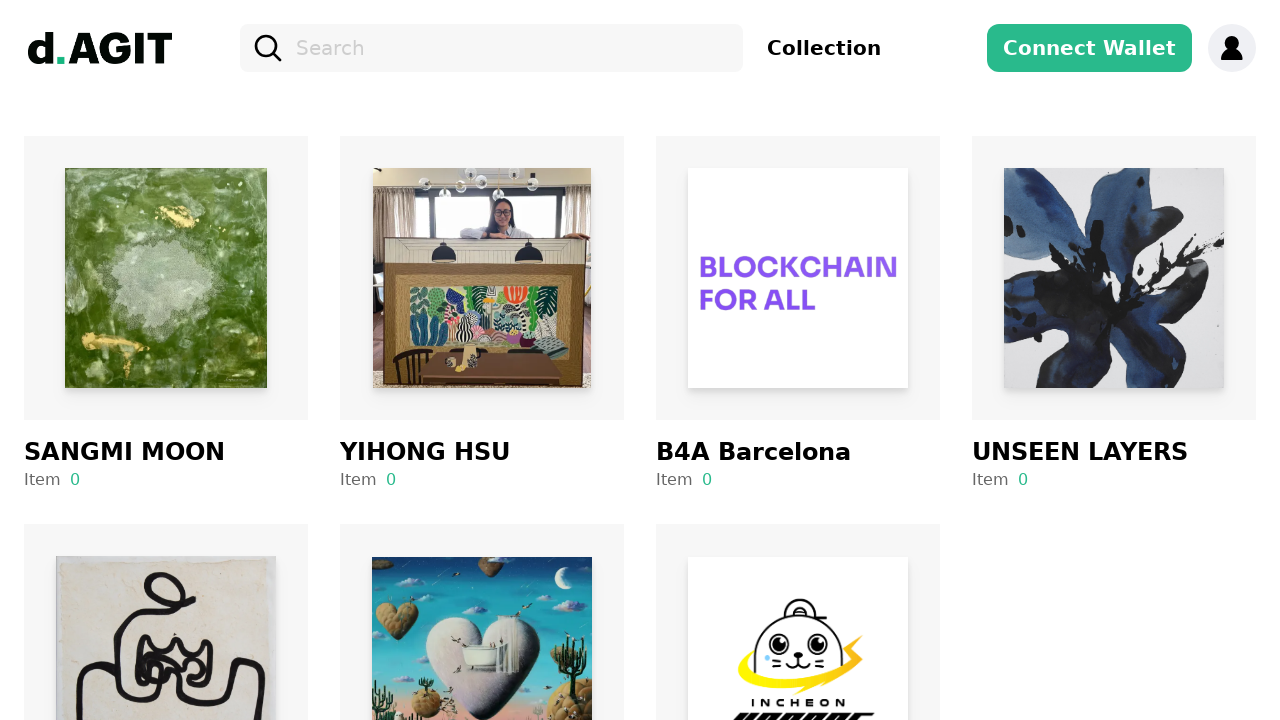